Tests window/tab handling by clicking a "Click Here" link that opens a new tab, switching to the new tab, and verifying the page title is "New Window"

Starting URL: https://the-internet.herokuapp.com/windows

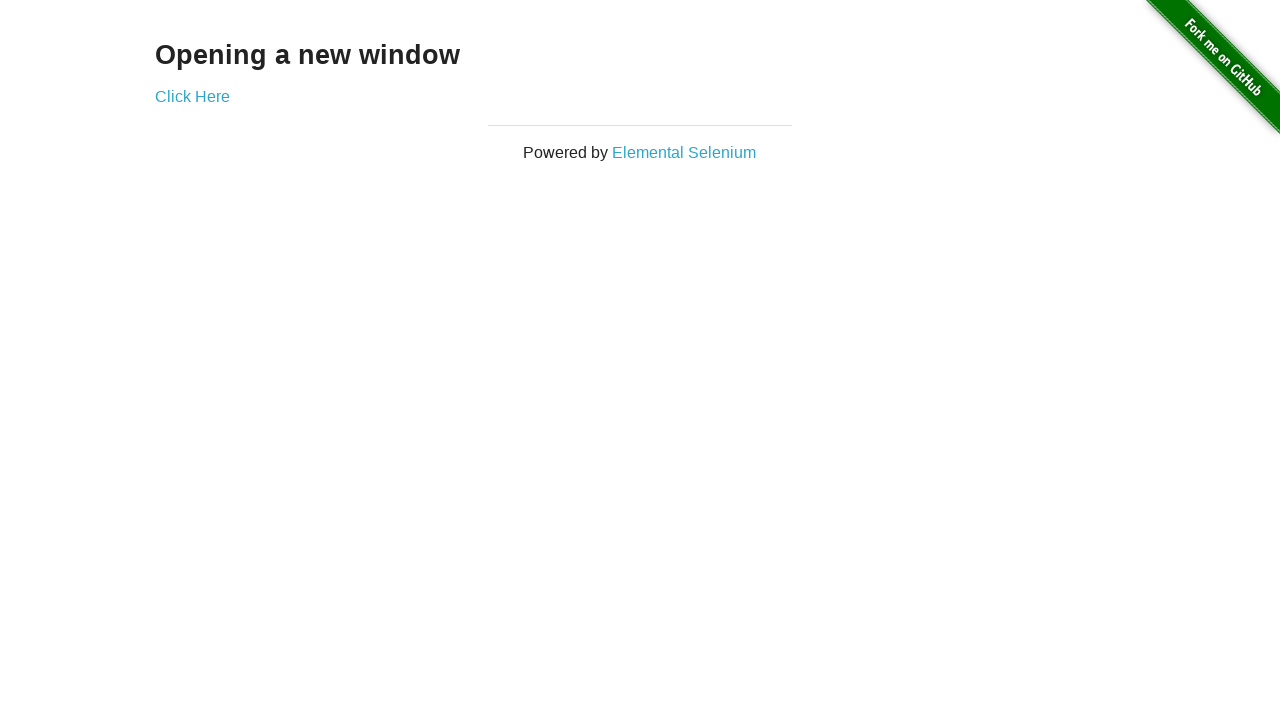

Stored reference to original page
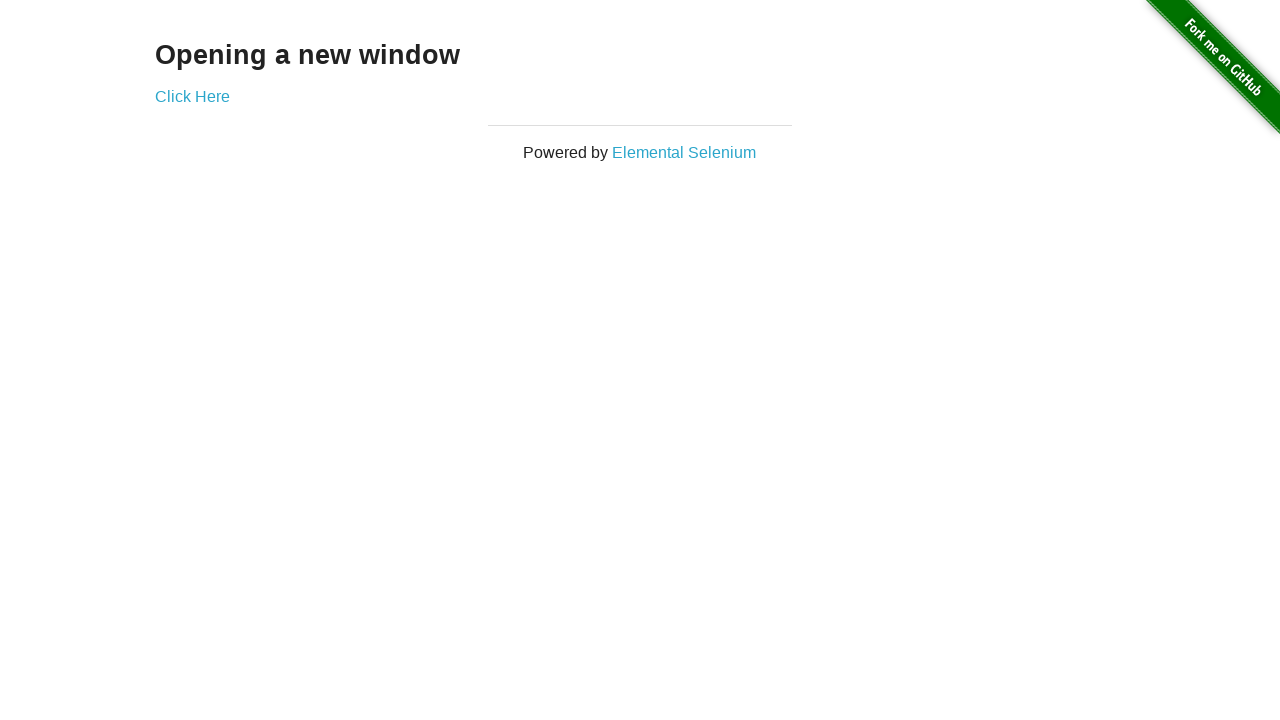

Clicked 'Click Here' link to open new tab at (192, 96) on a[href='/windows/new']
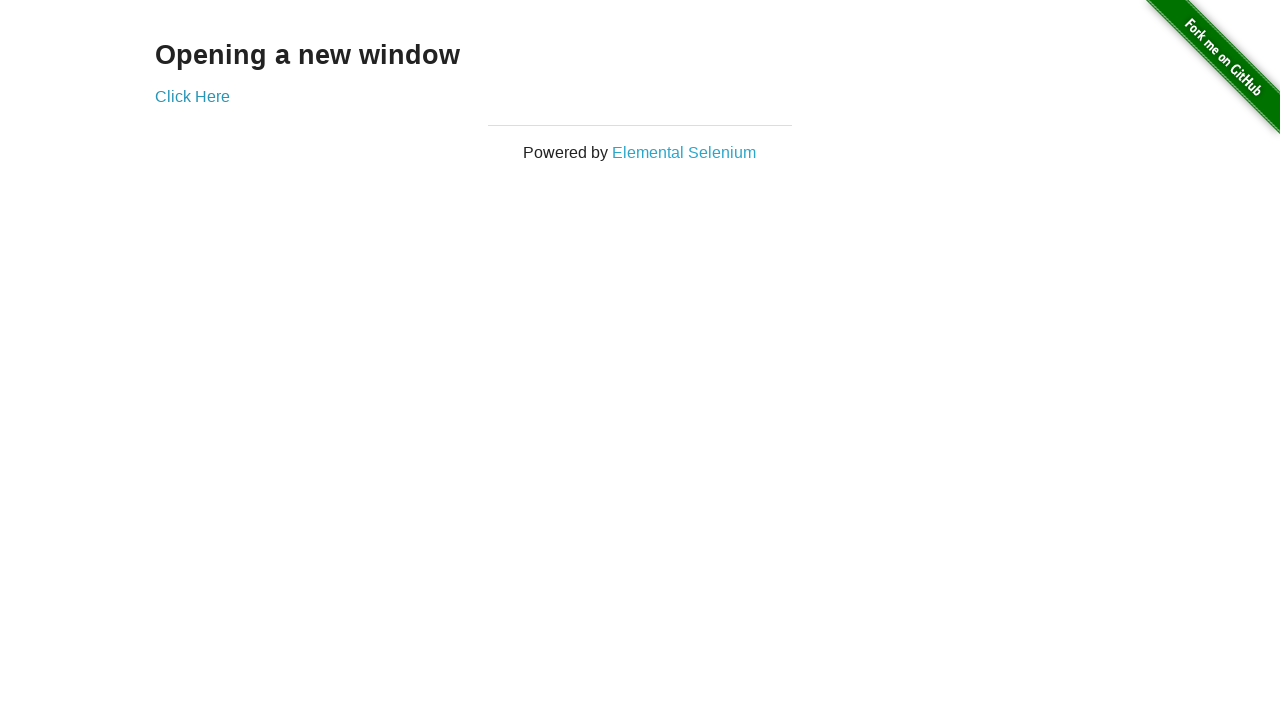

Captured new tab/window reference
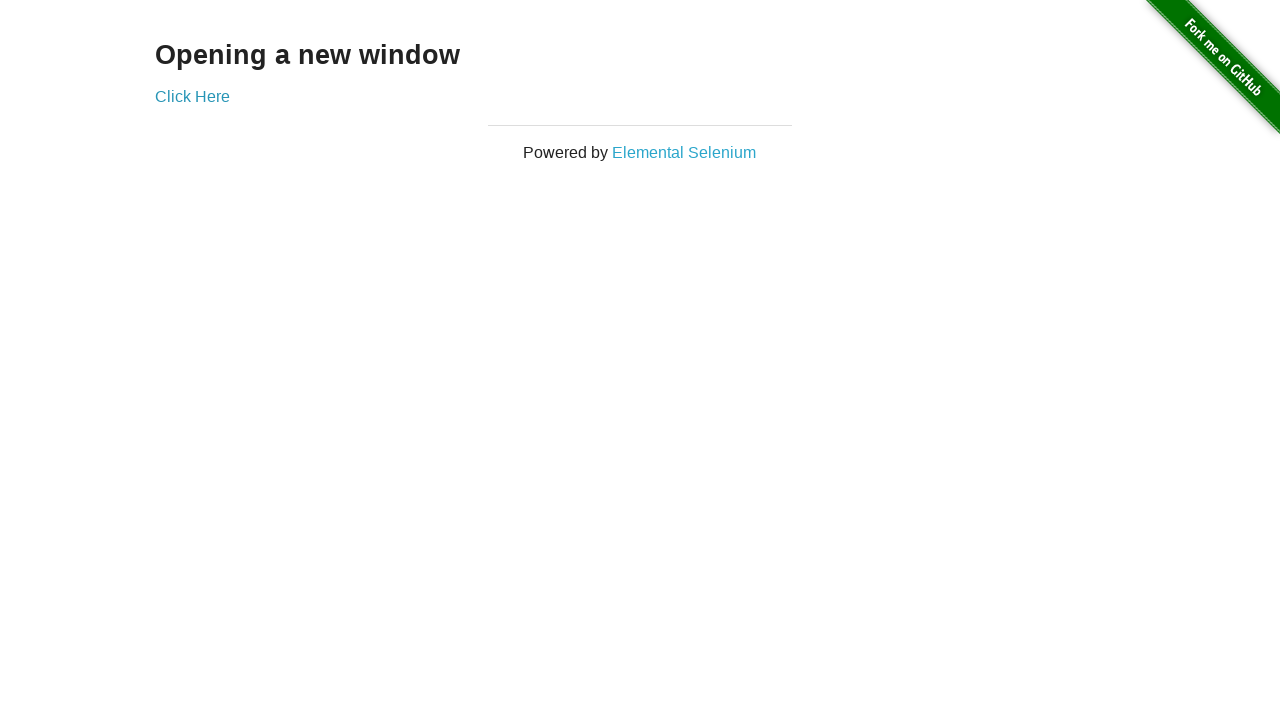

New tab/window fully loaded
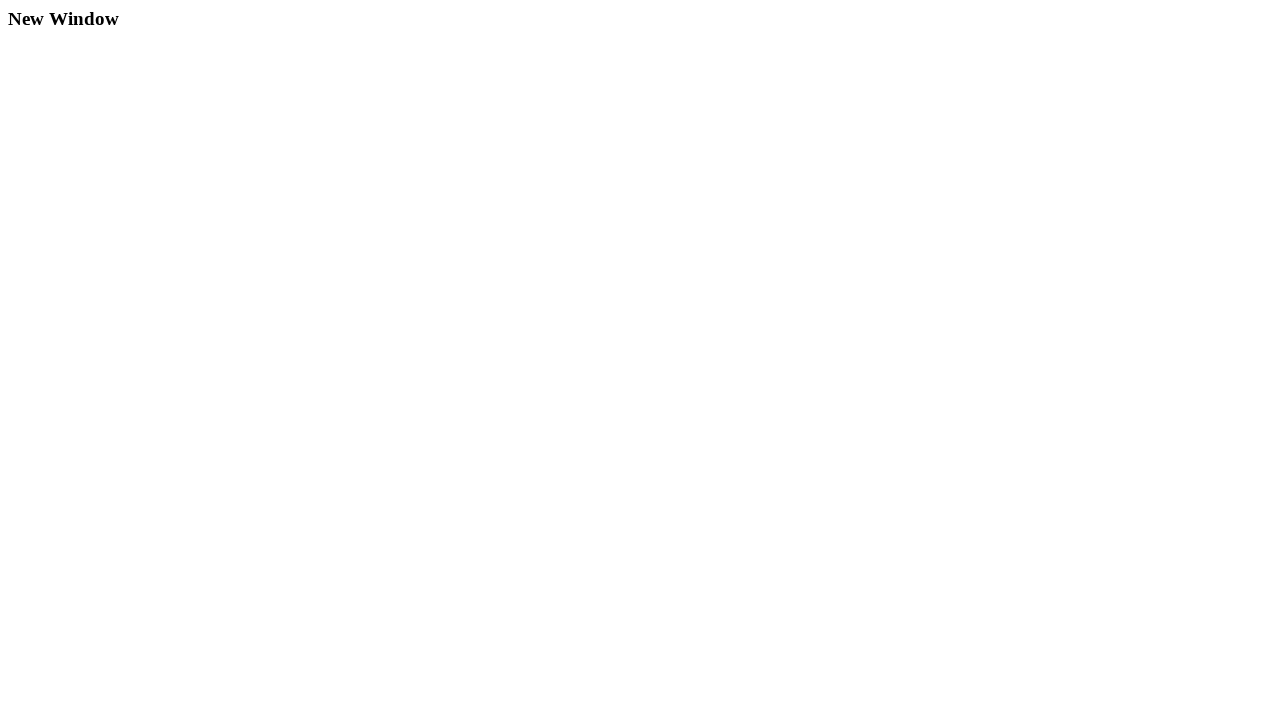

Verified new window title is 'New Window'
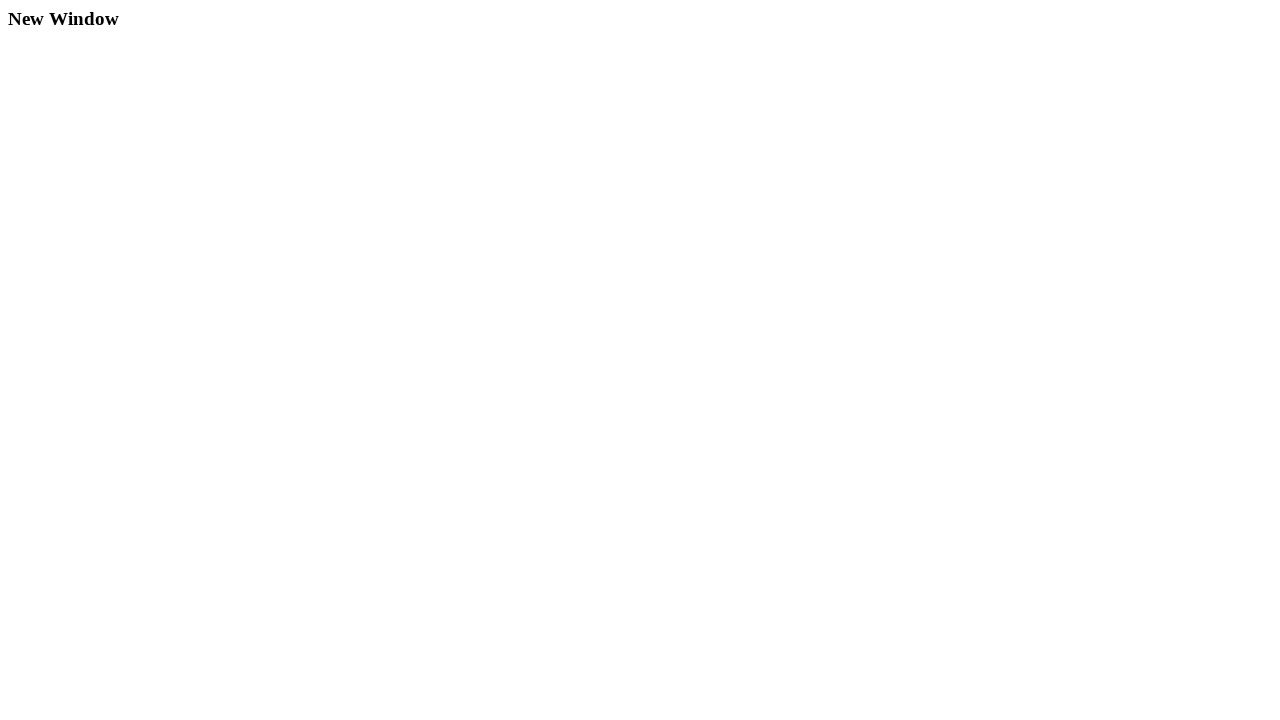

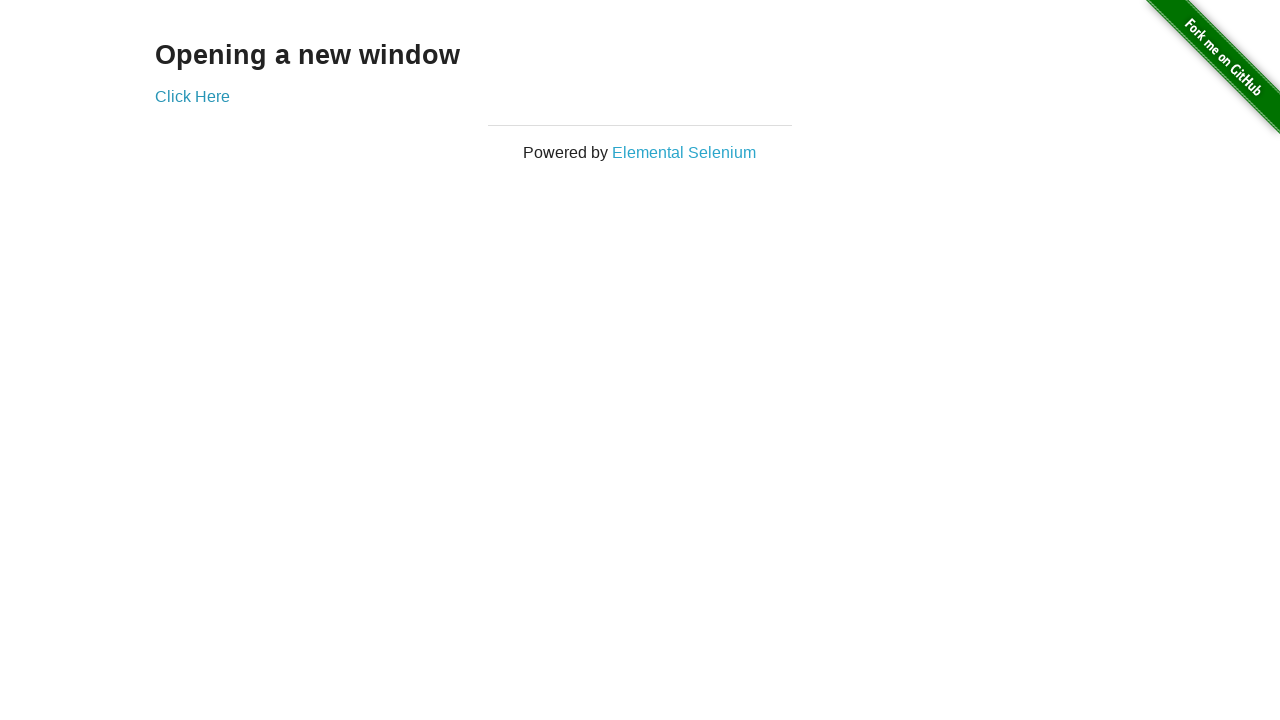